Tests dynamic content loading by clicking a button and waiting for hidden content to become visible

Starting URL: https://the-internet.herokuapp.com/dynamic_loading/1

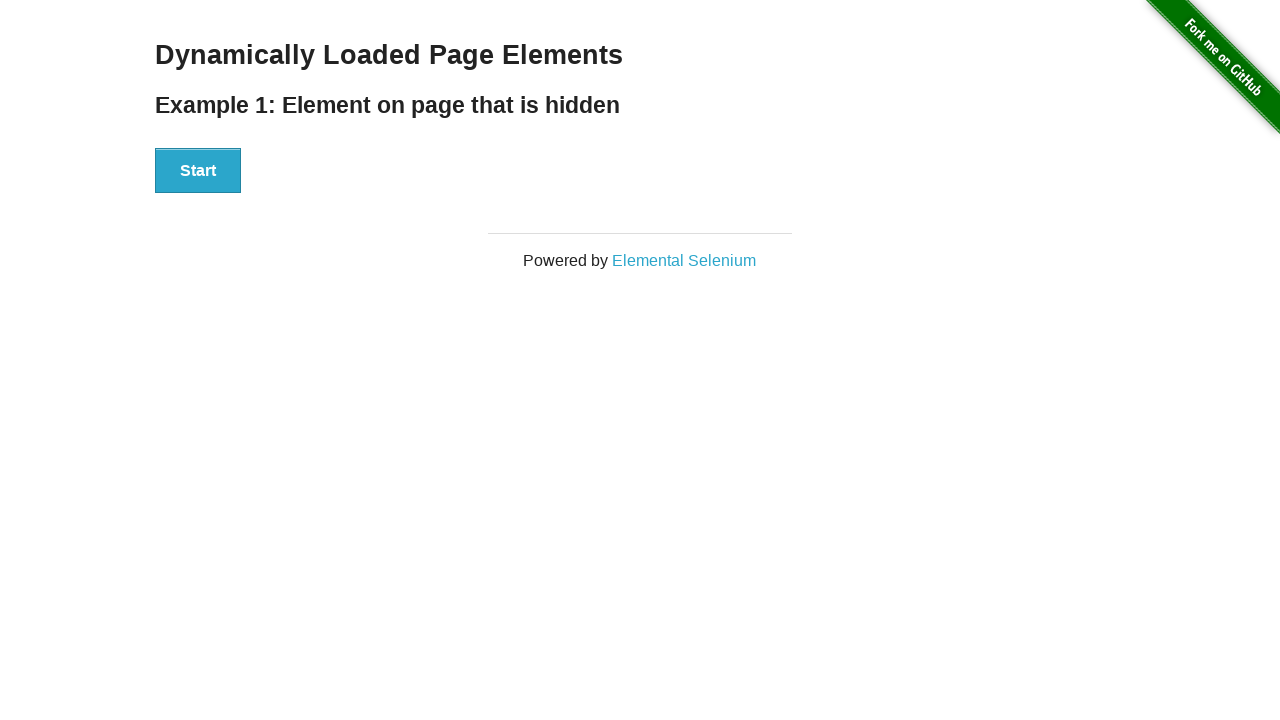

Clicked Start button to trigger dynamic content loading at (198, 171) on xpath=//div[@id='start']/button
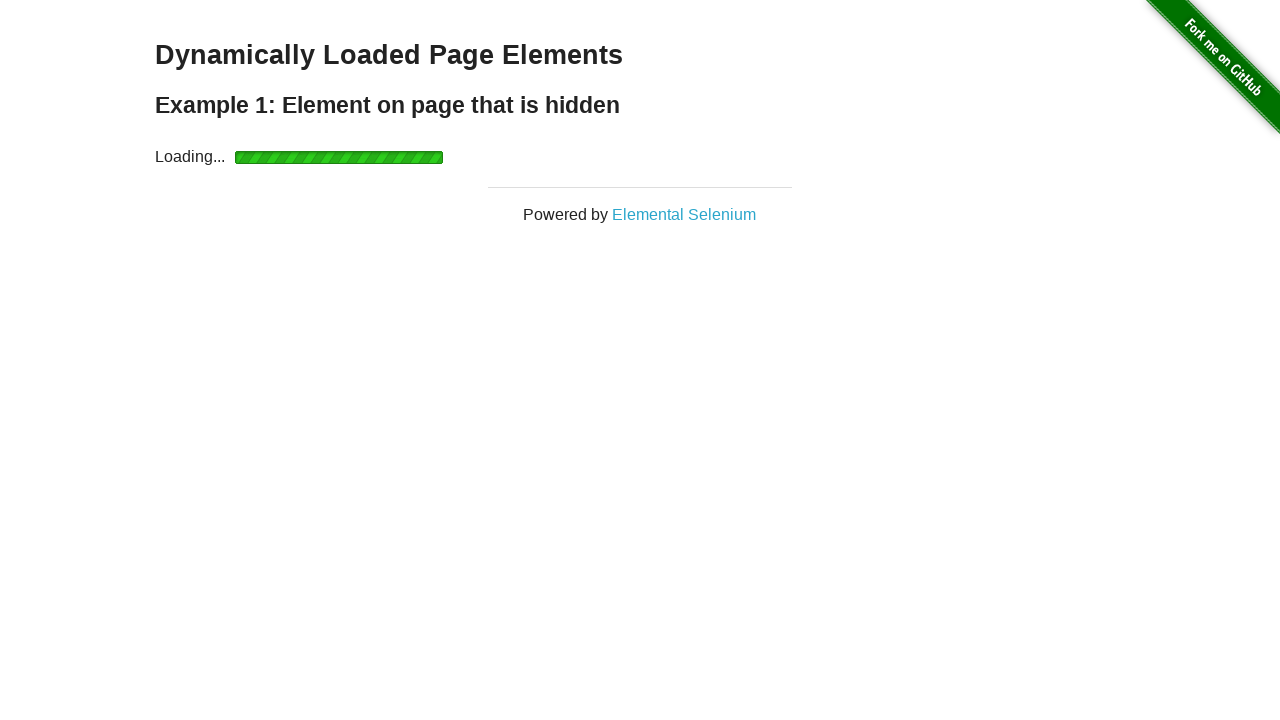

Waited for dynamically loaded content to become visible
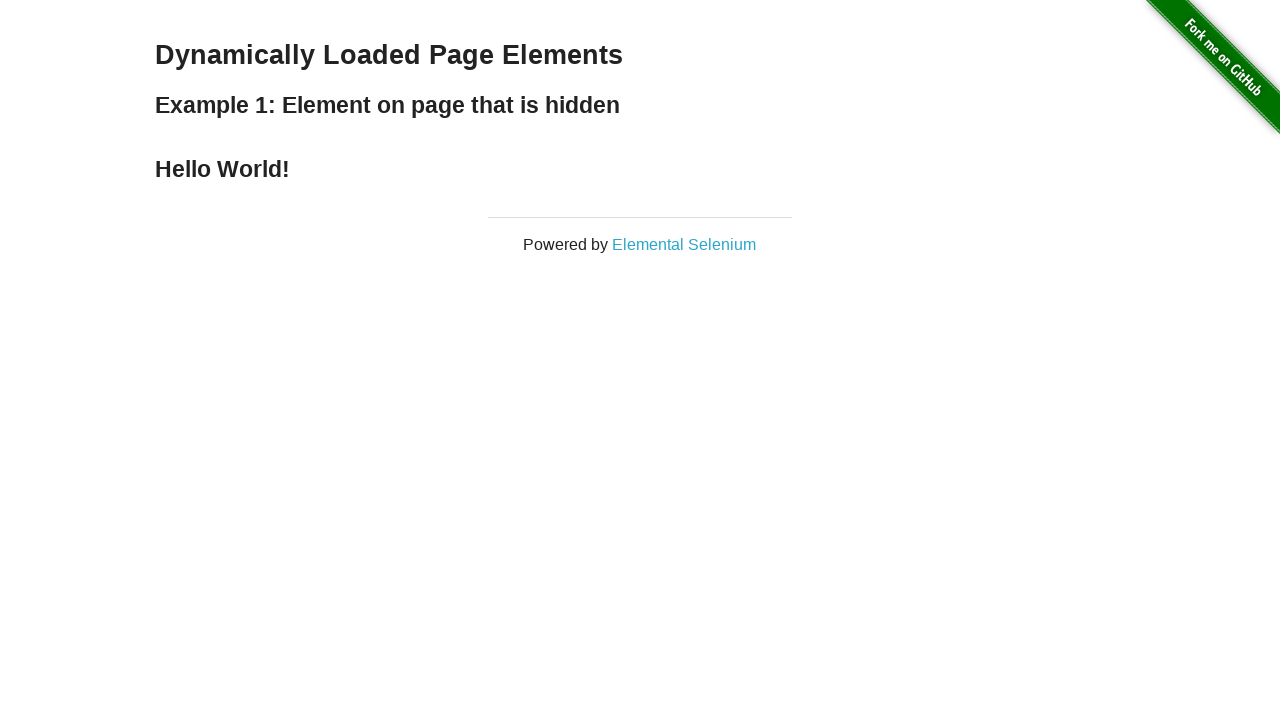

Located the finish message element
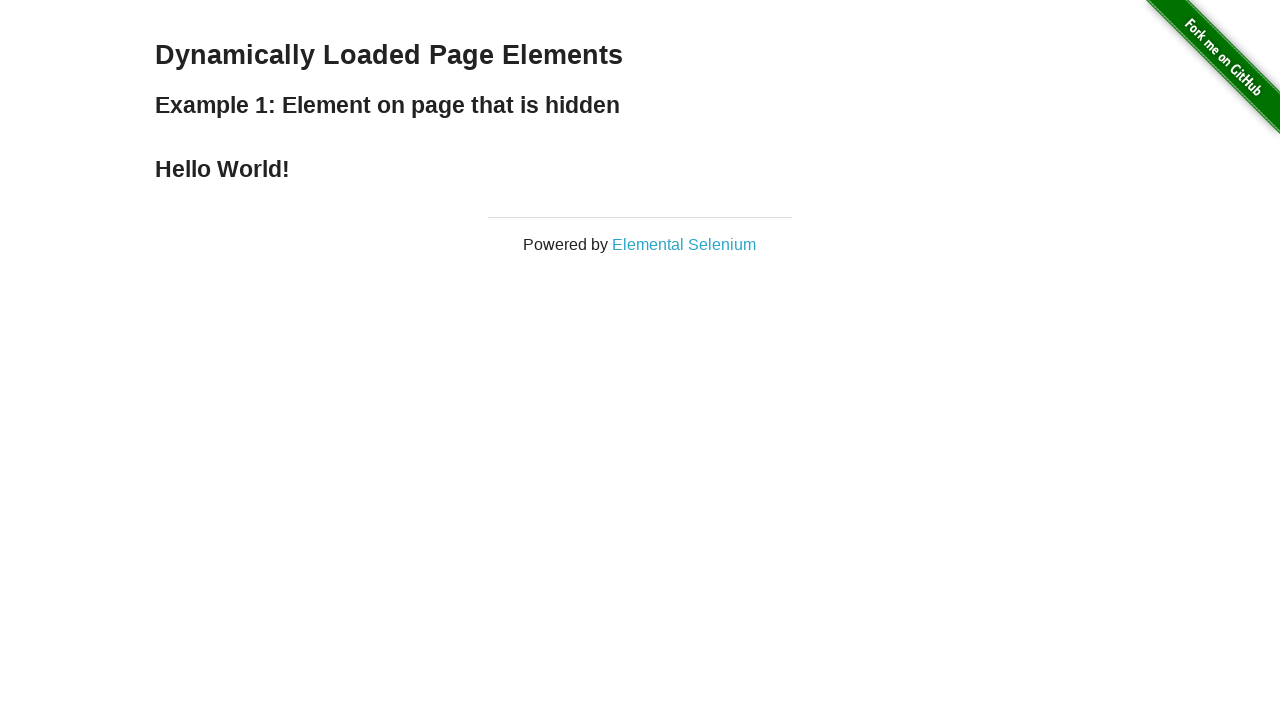

Verified that the finish message element is visible
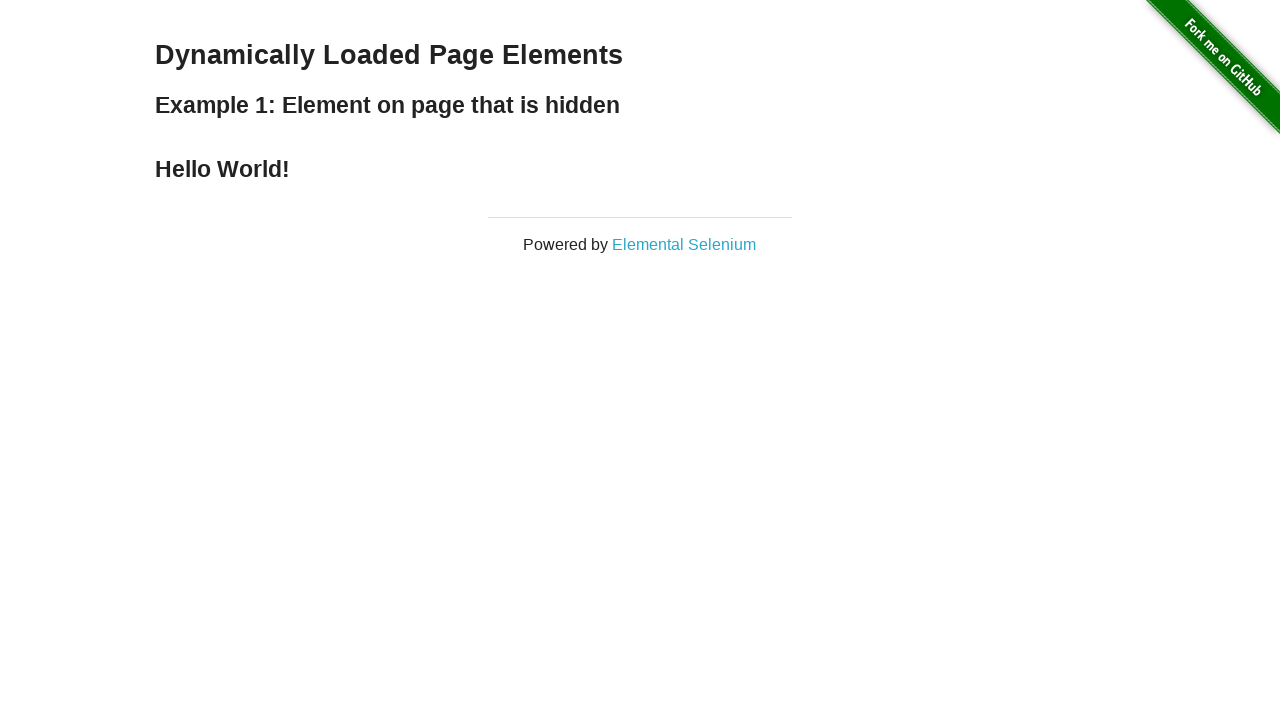

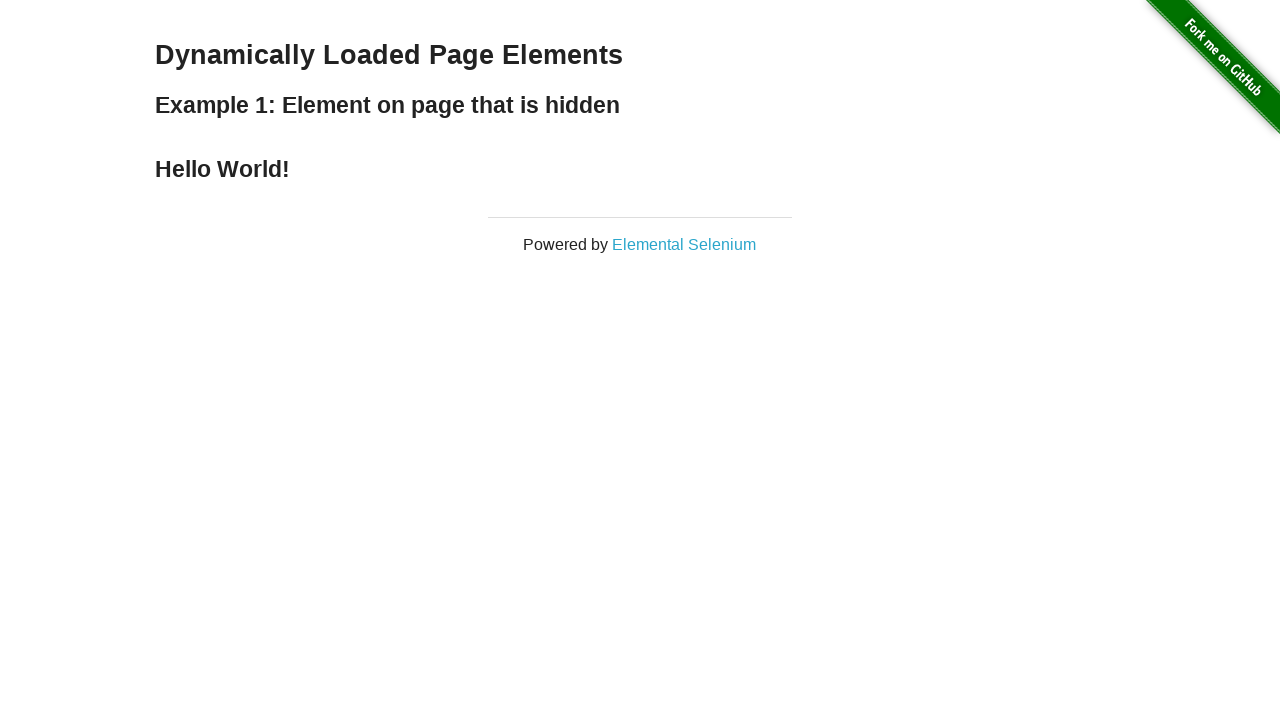